Checks that payment system logos (Visa, Mastercard, etc.) are present and visible on the MTS Belarus homepage.

Starting URL: https://www.mts.by

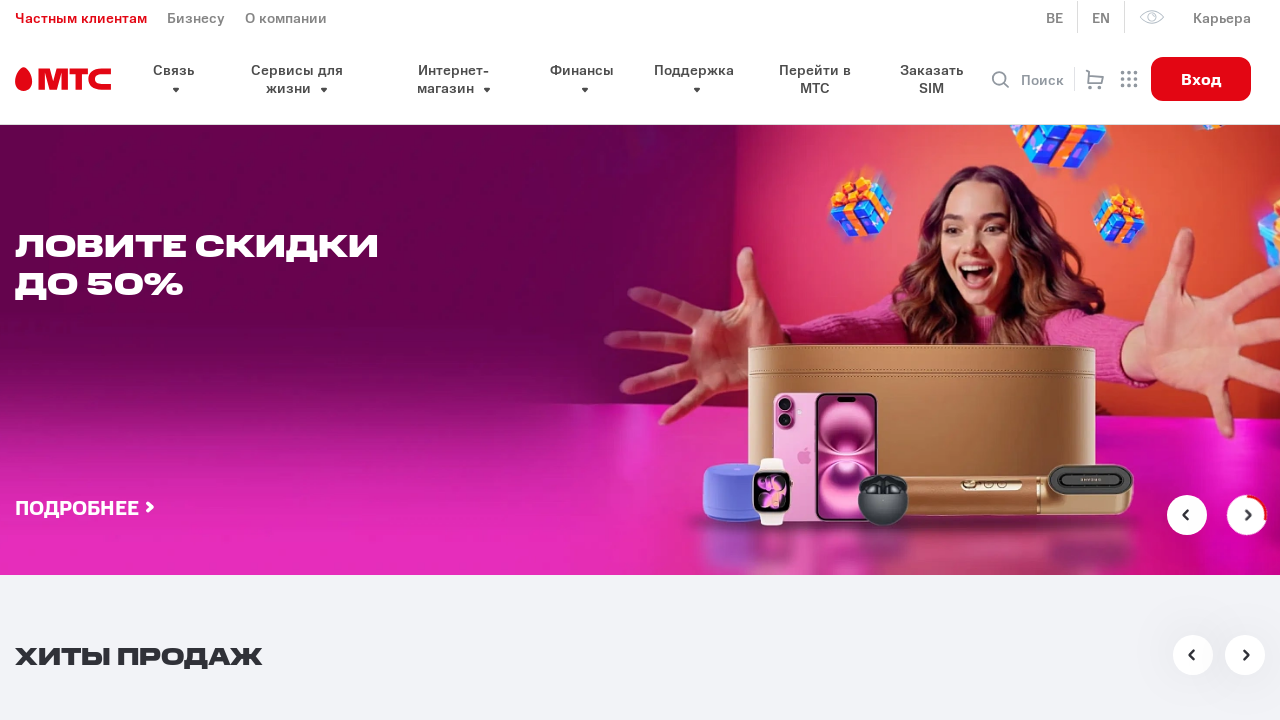

Cookies button not found or timeout occurred on button:has-text('Принять')
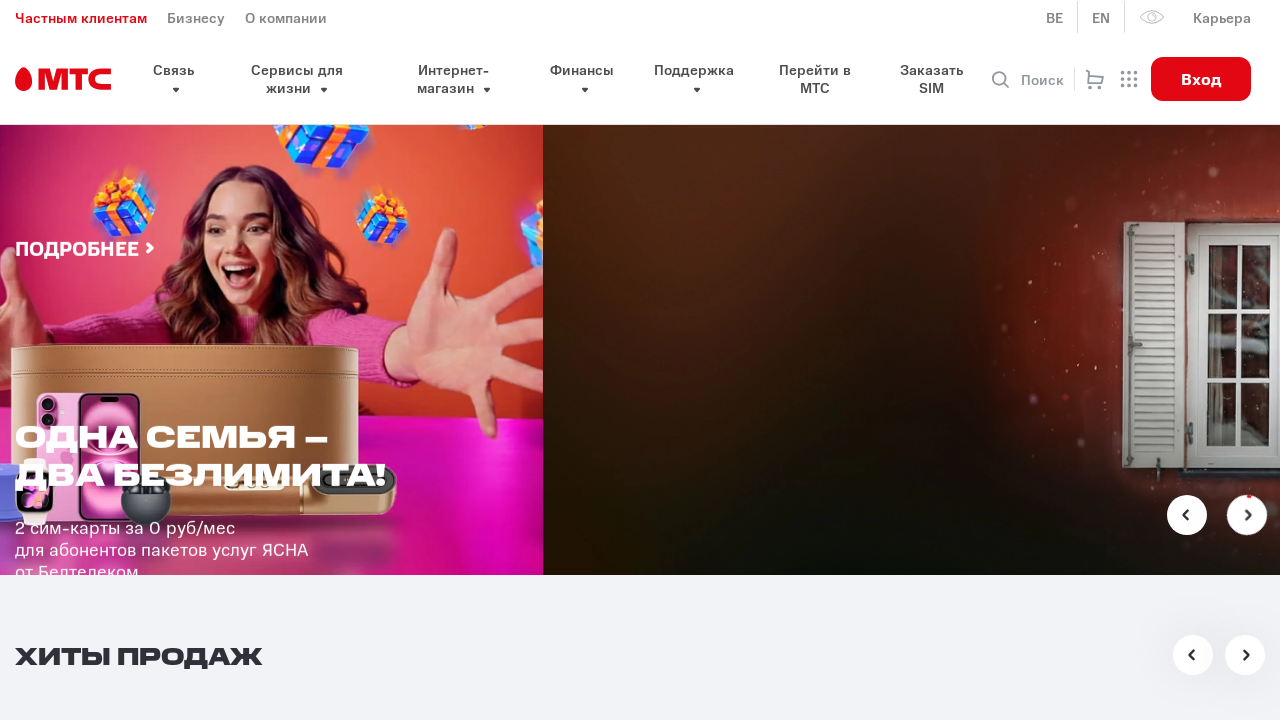

Payment logos section loaded
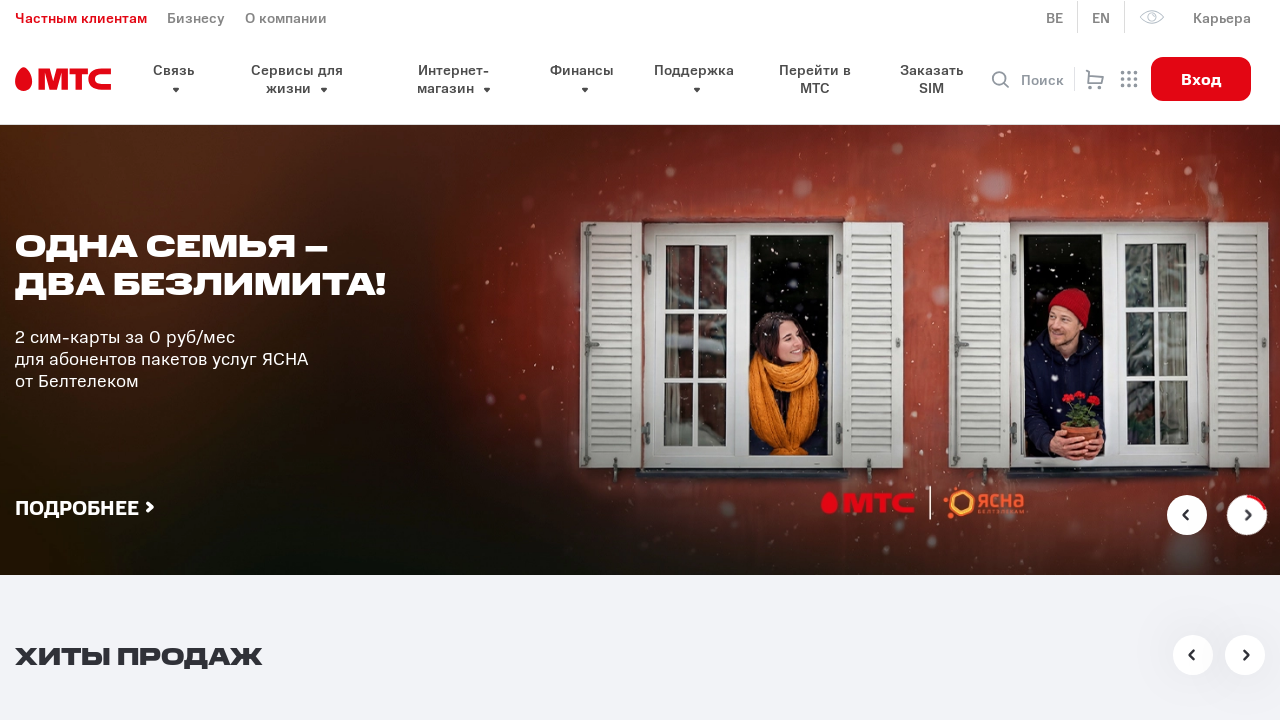

Found 5 payment system logo elements
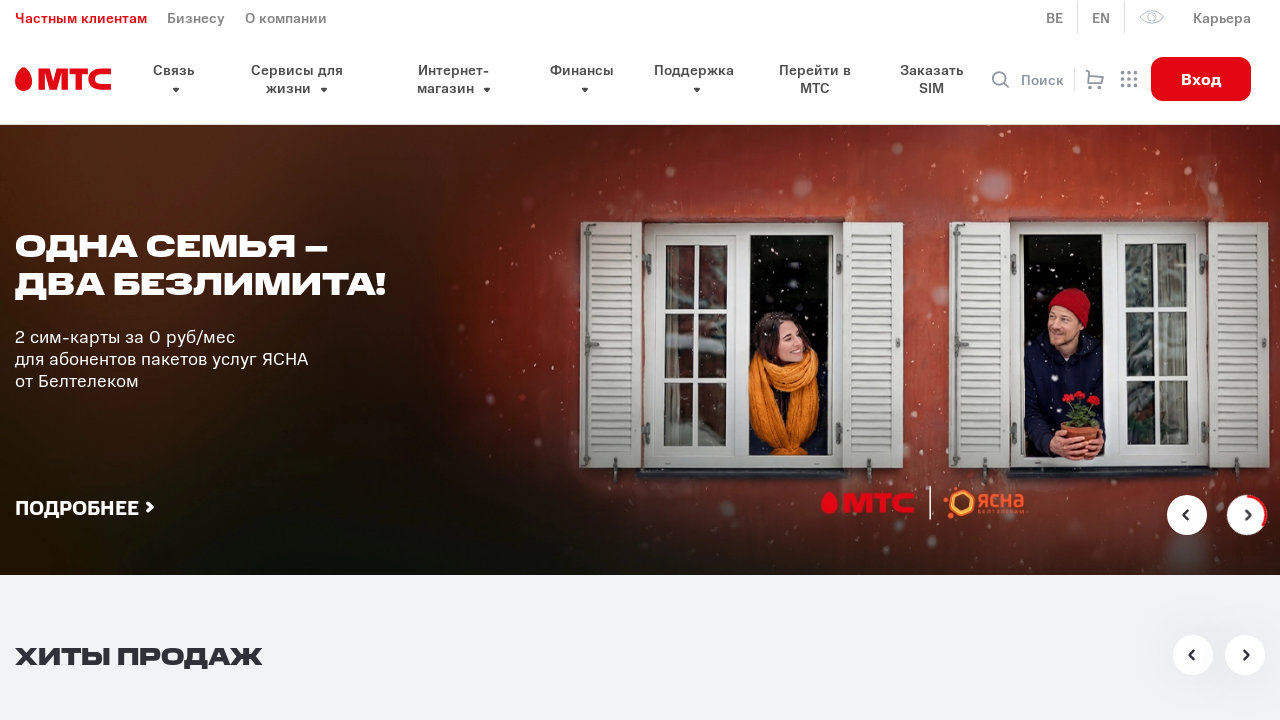

Verified that payment logos exist (count > 0)
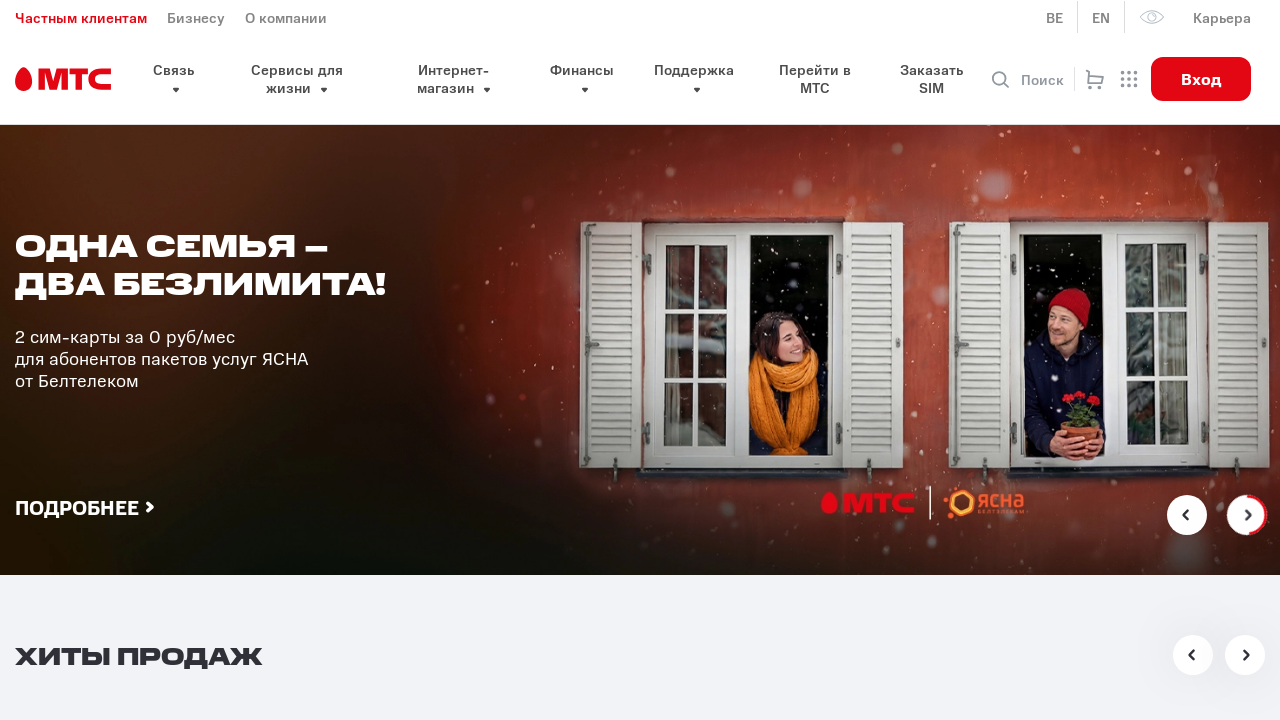

Verified payment logo 1 is visible
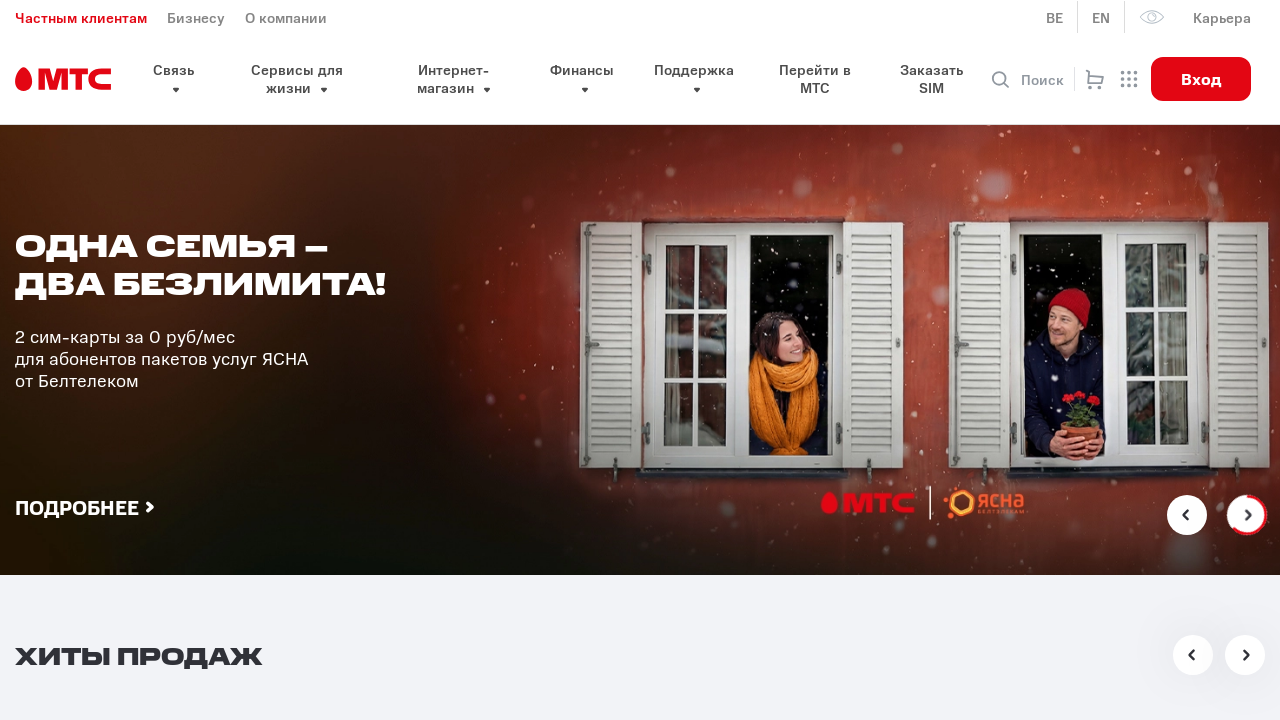

Verified payment logo 2 is visible
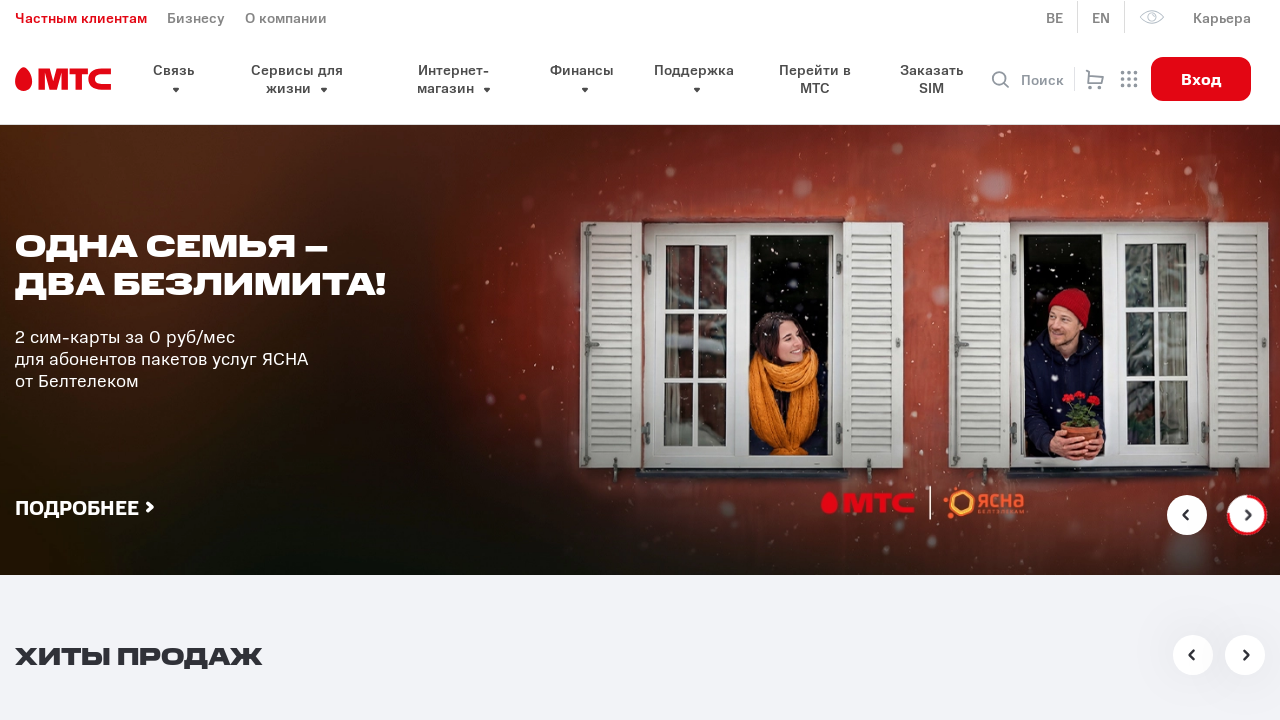

Verified payment logo 3 is visible
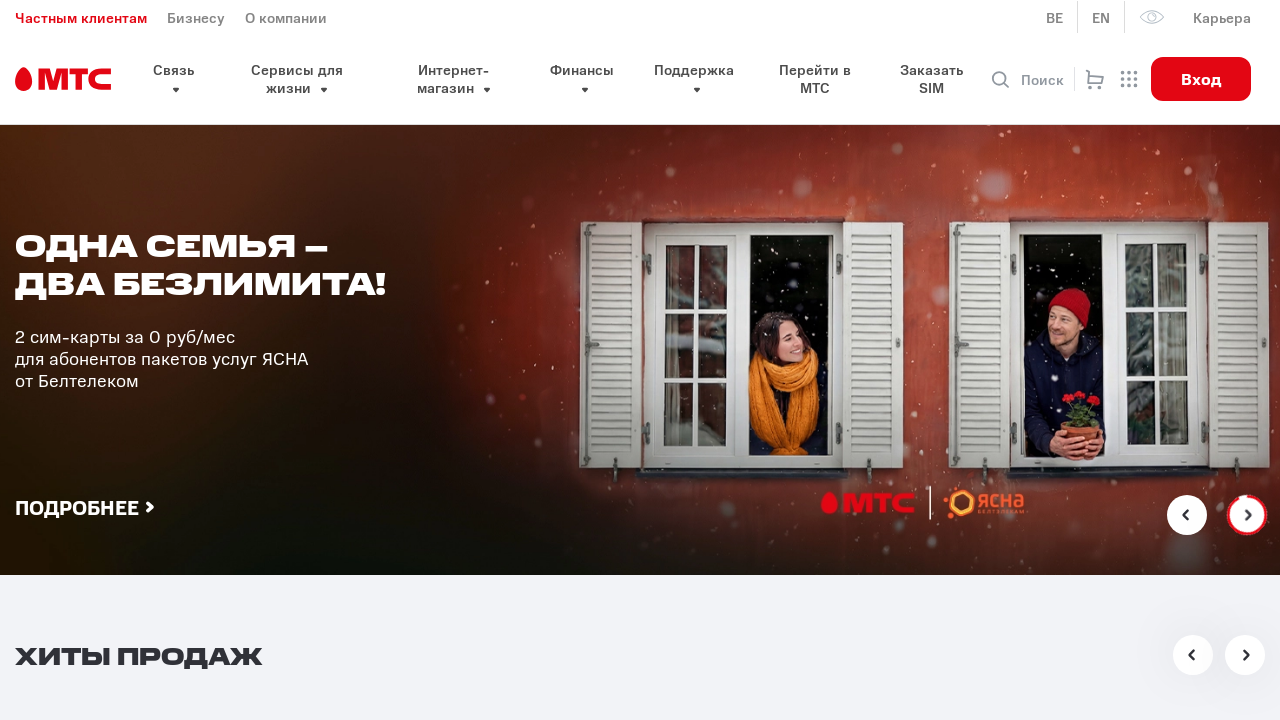

Verified payment logo 4 is visible
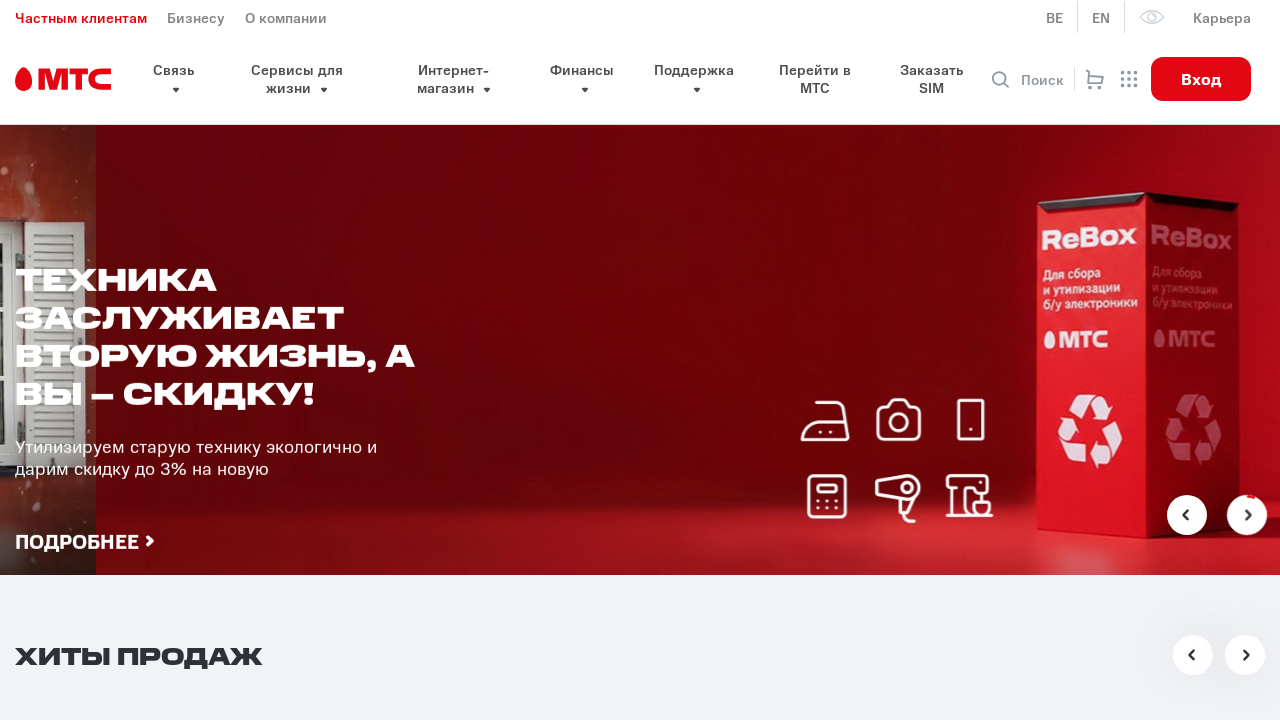

Verified payment logo 5 is visible
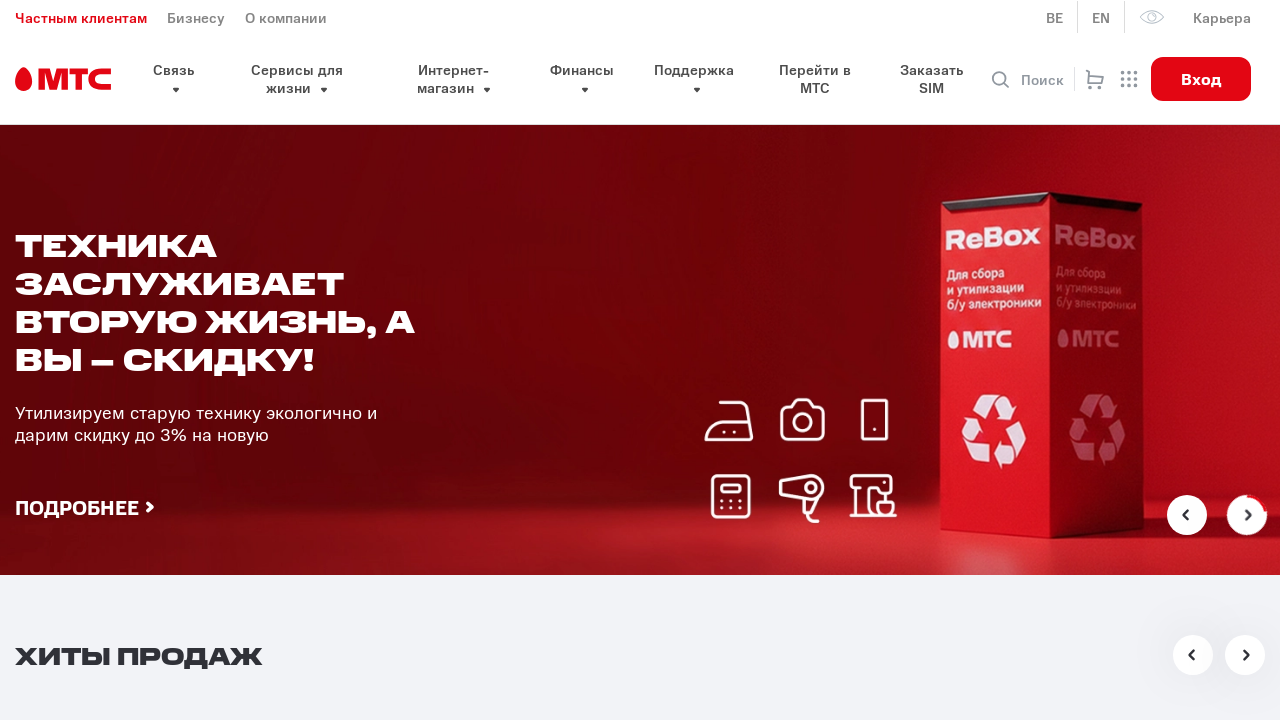

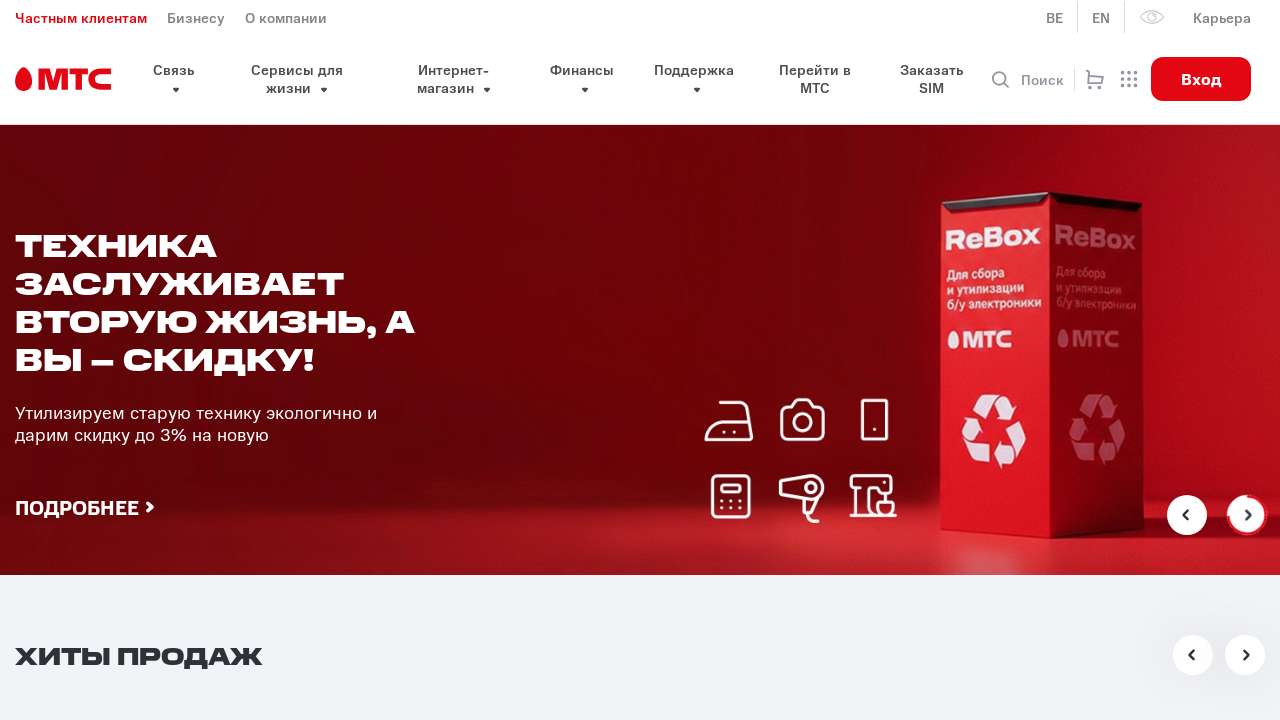